Tests drag and drop functionality on jQuery UI demo page by dragging an element and dropping it onto a target droppable area within an iframe

Starting URL: https://jqueryui.com/droppable/

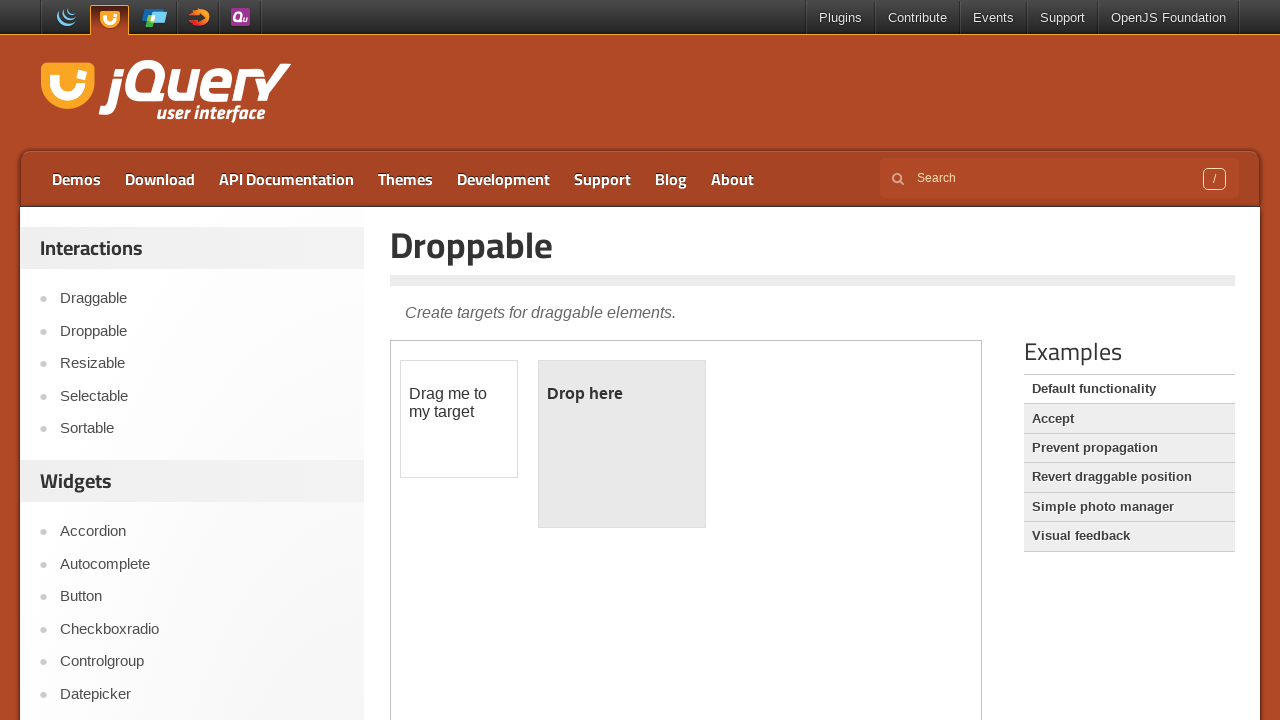

Located the demo iframe
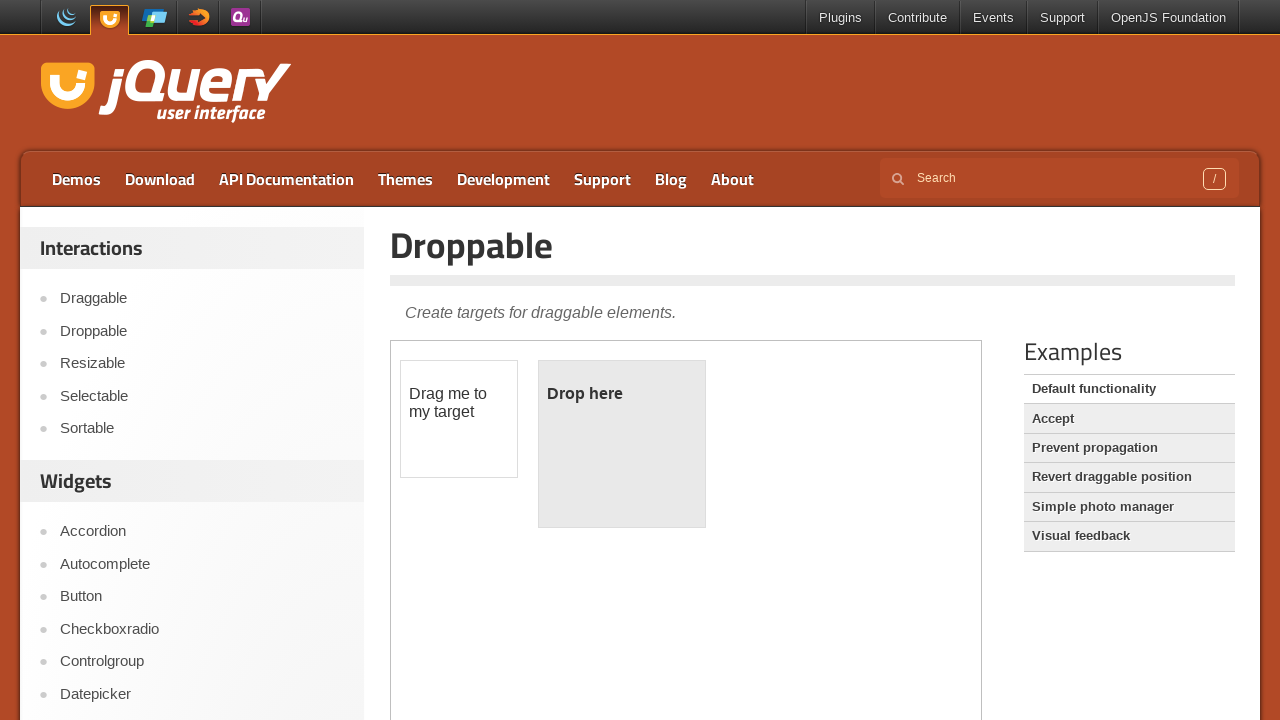

Located the draggable element within the iframe
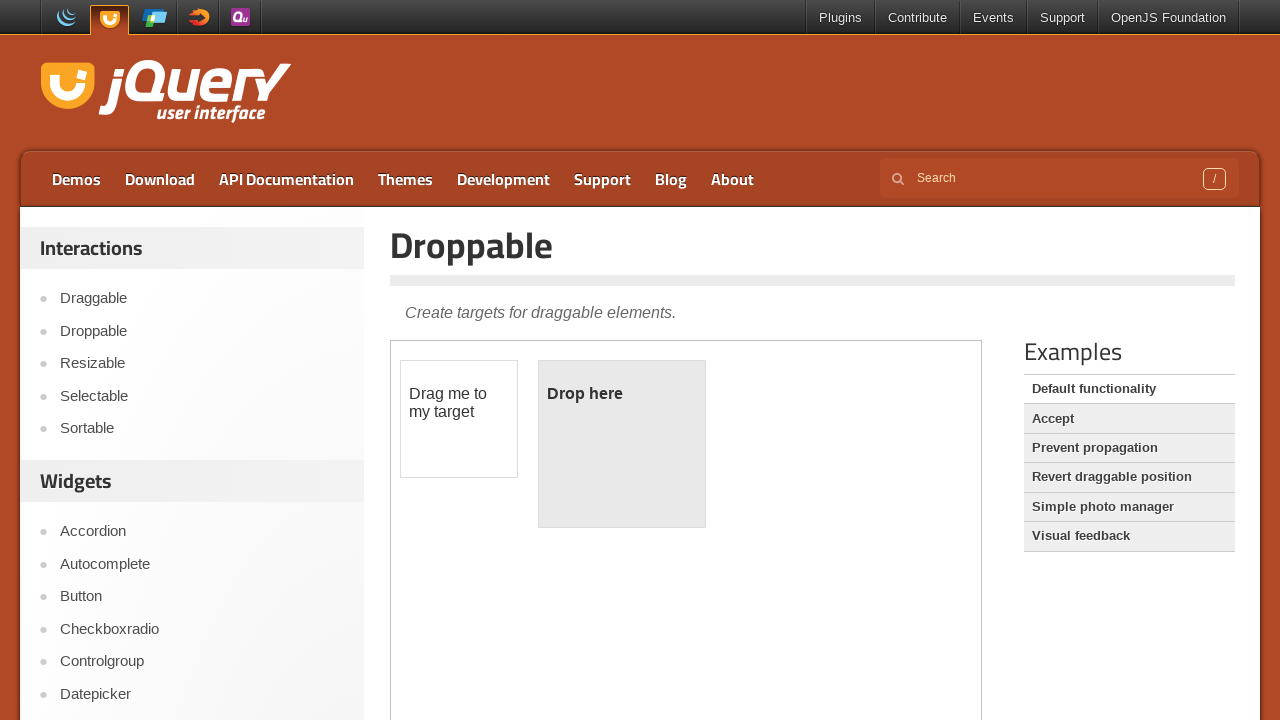

Located the droppable target element within the iframe
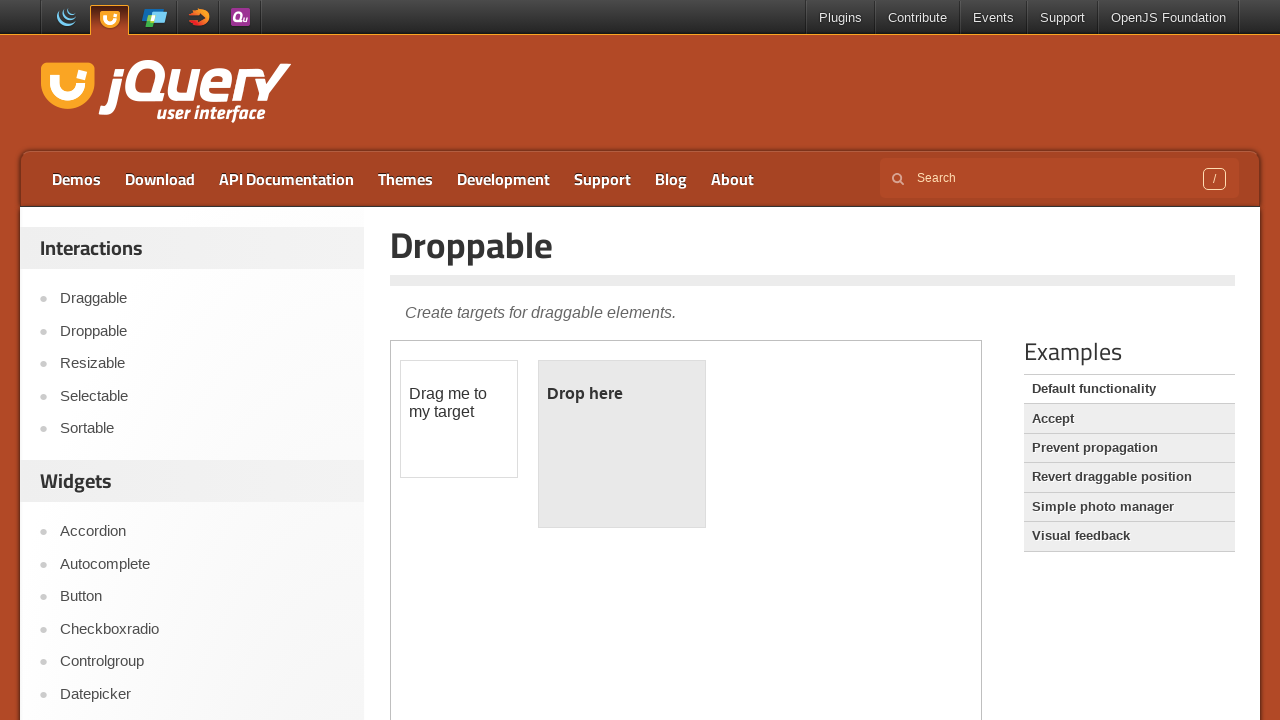

Dragged the draggable element and dropped it onto the droppable target area at (622, 444)
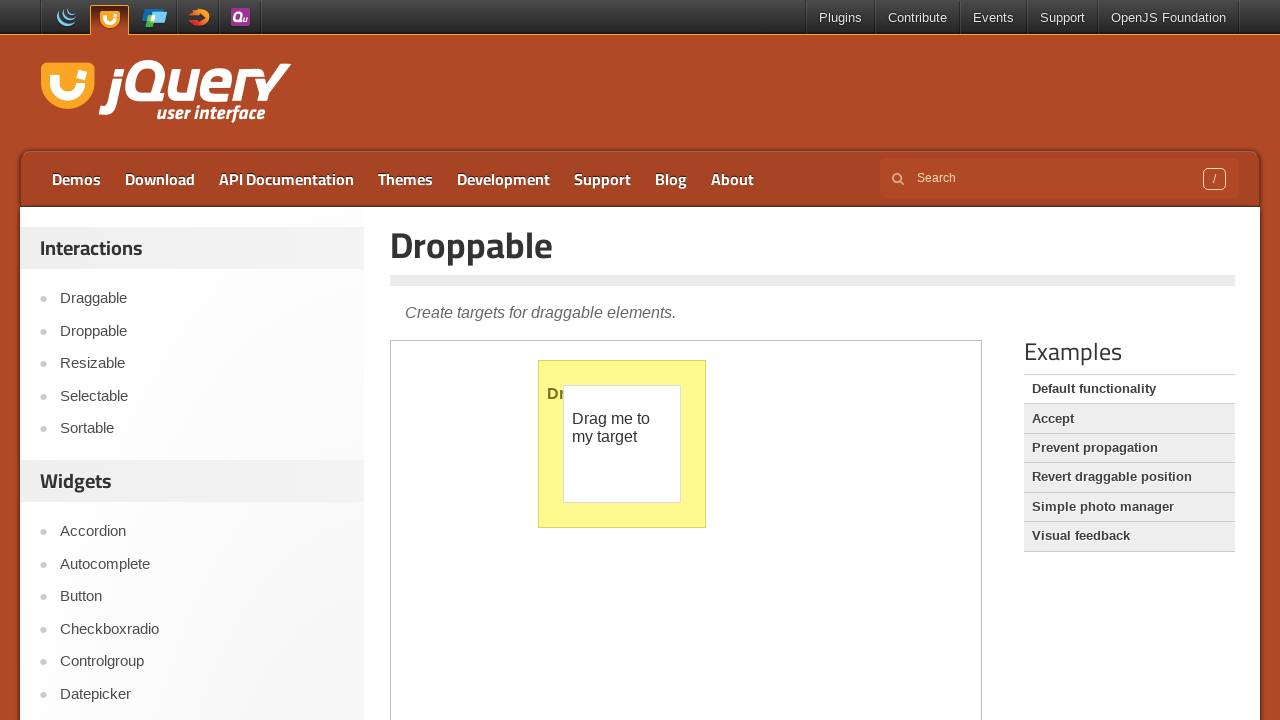

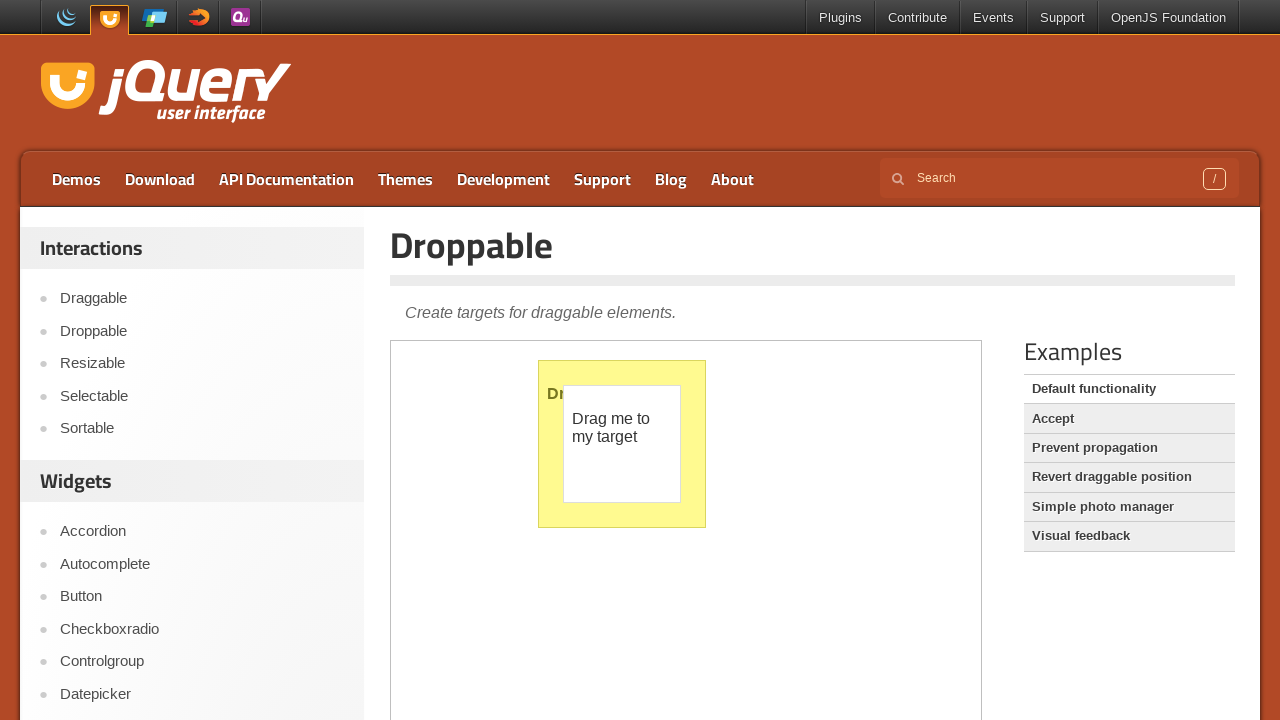